Navigates to a sitemap page and resizes the browser window to different resolutions to test responsive design

Starting URL: https://www.getcalley.com/page-sitemap.xml

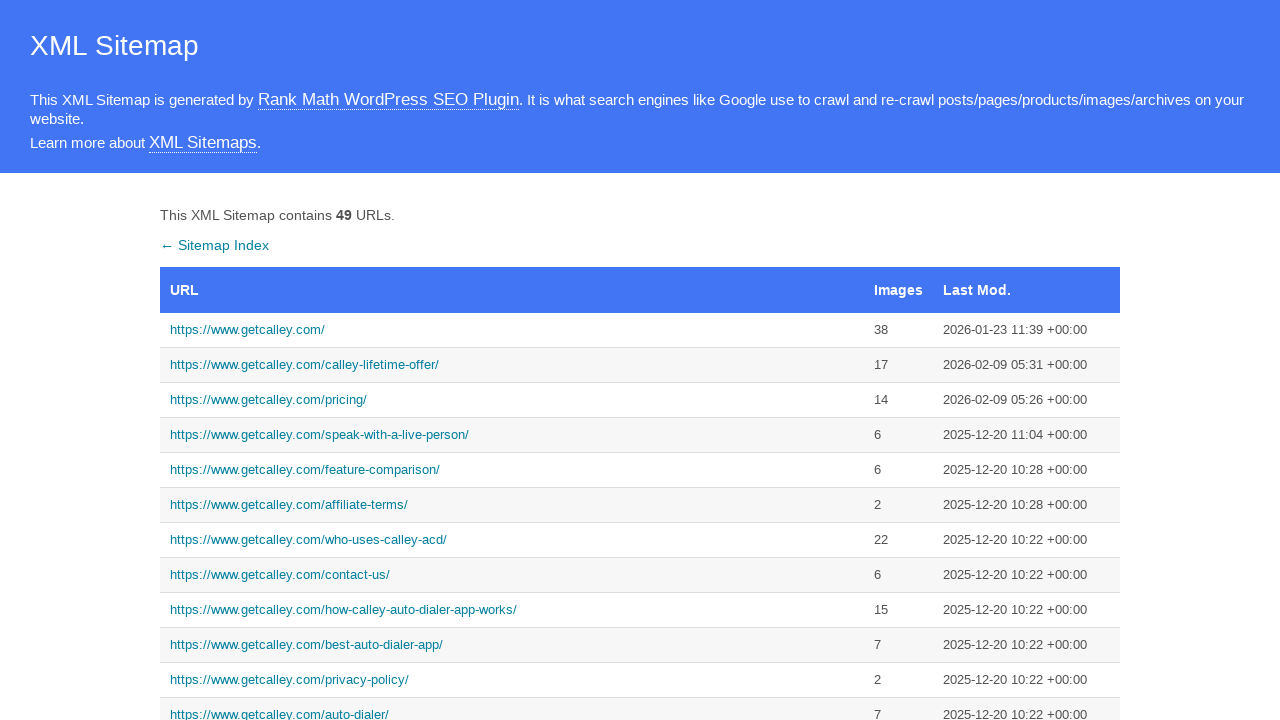

Set viewport size to 1920x1080 pixels
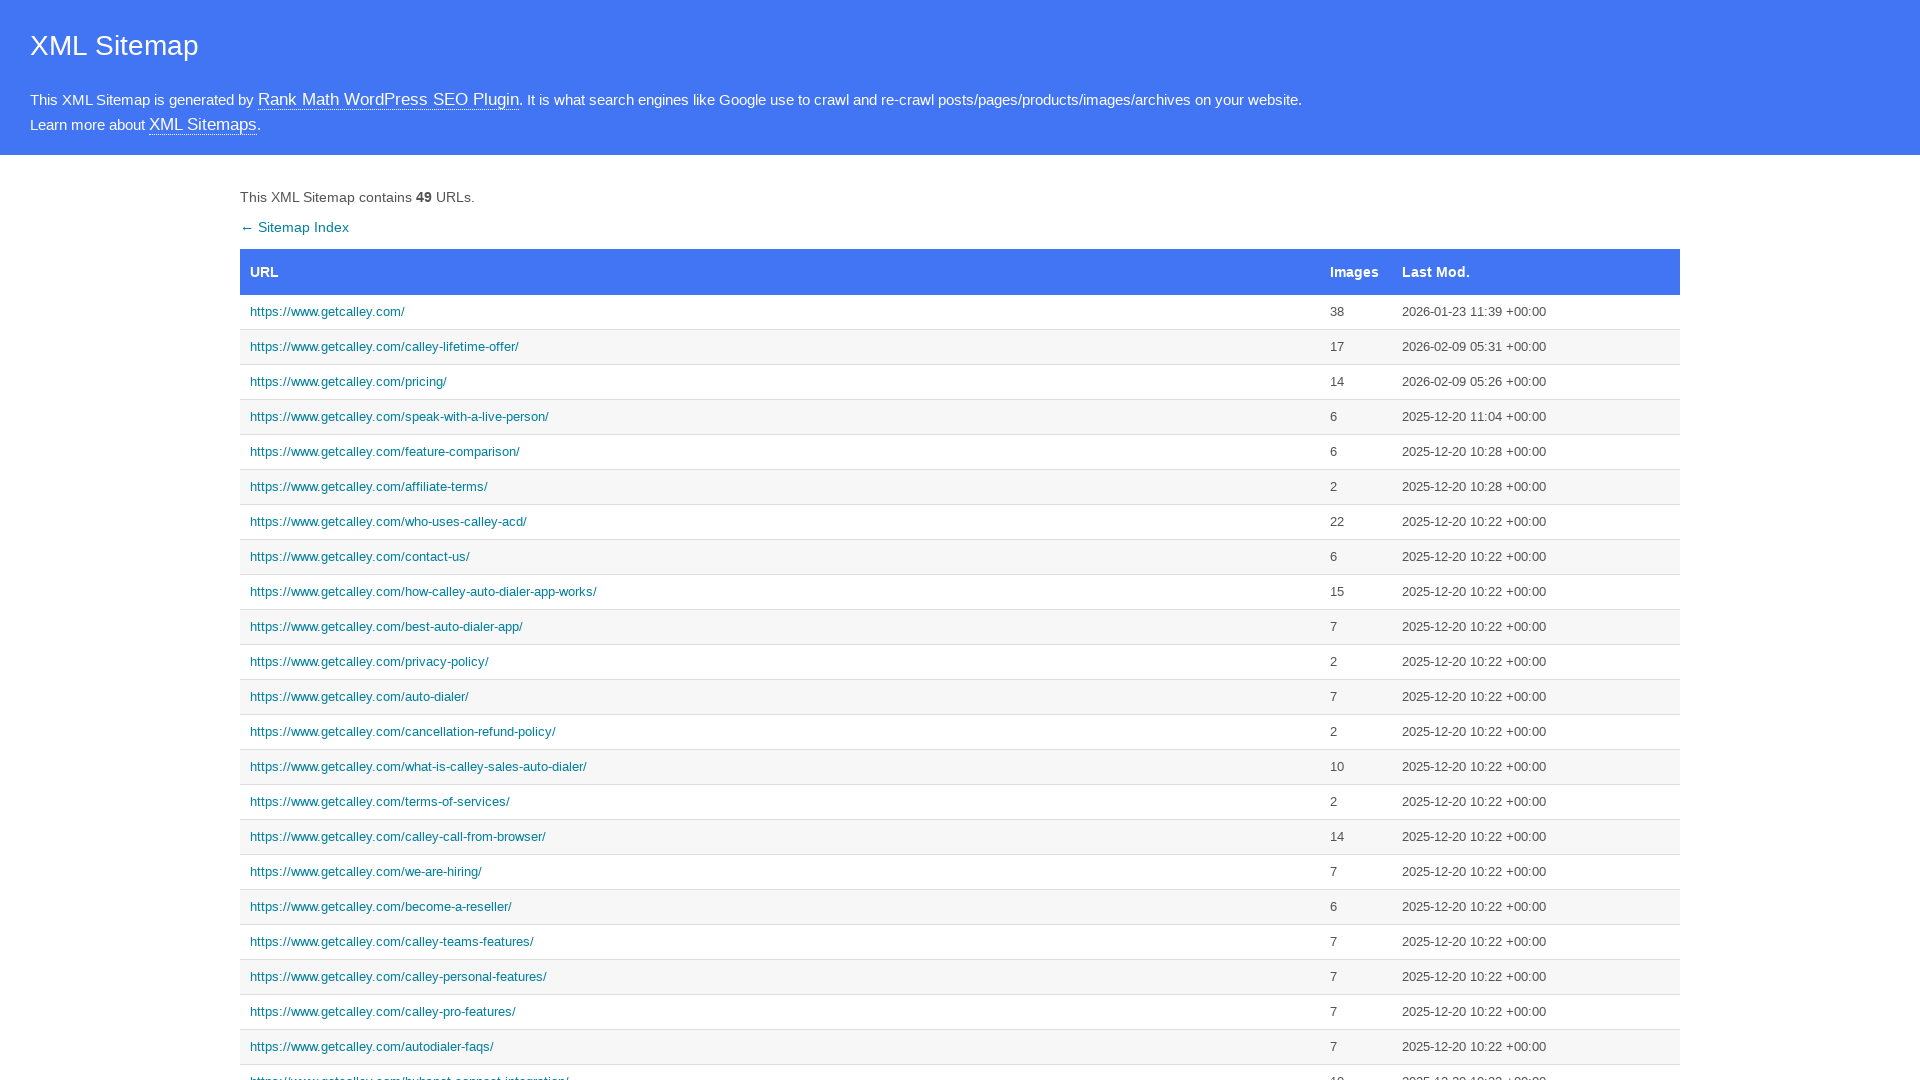

Waited for page to adjust to 1920x1080 resolution
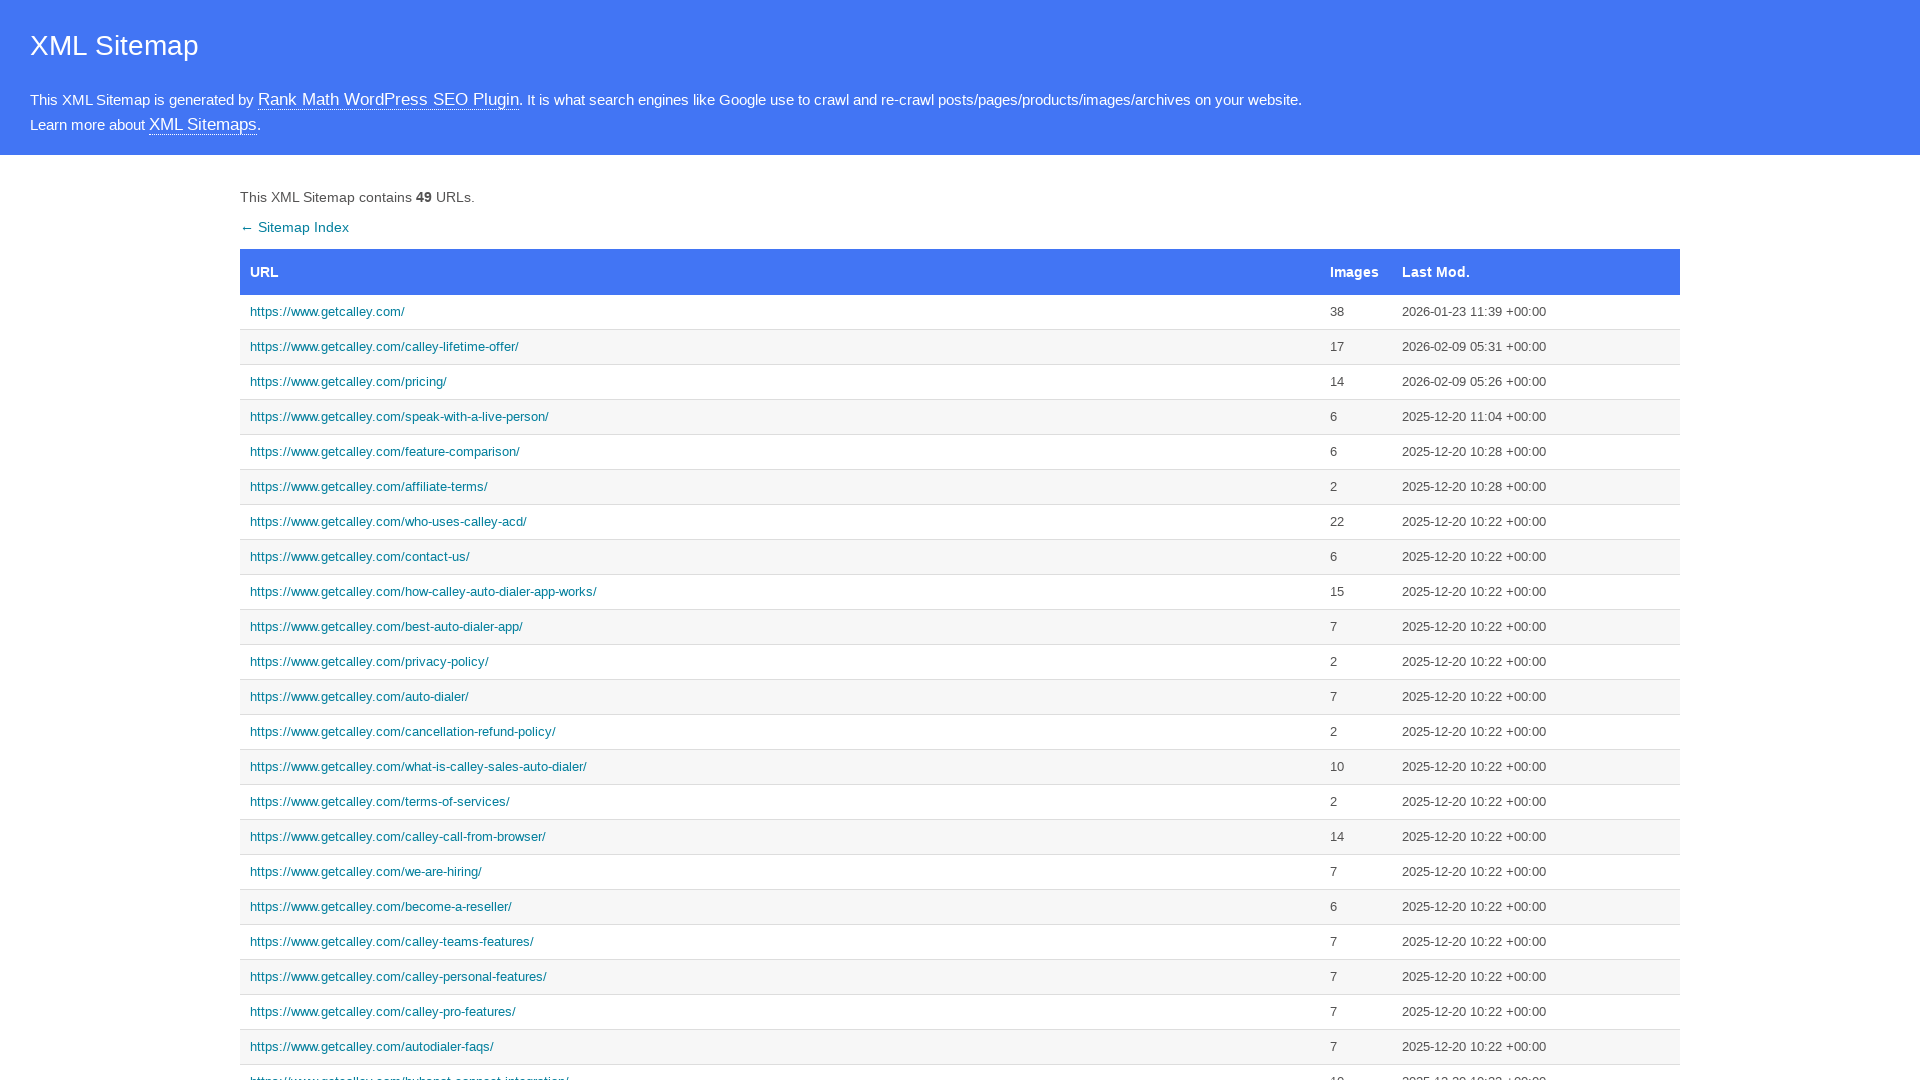

Set viewport size to 1366x768 pixels
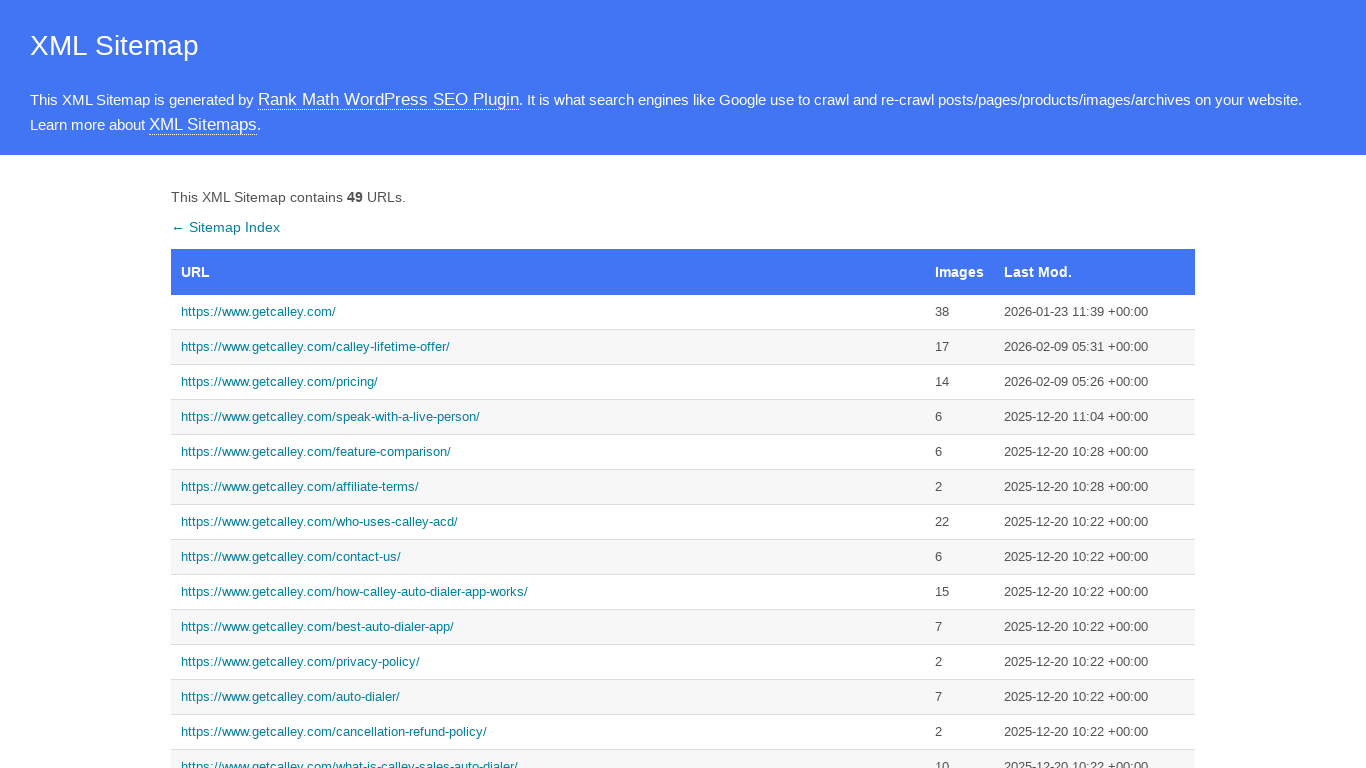

Waited for page to adjust to 1366x768 resolution
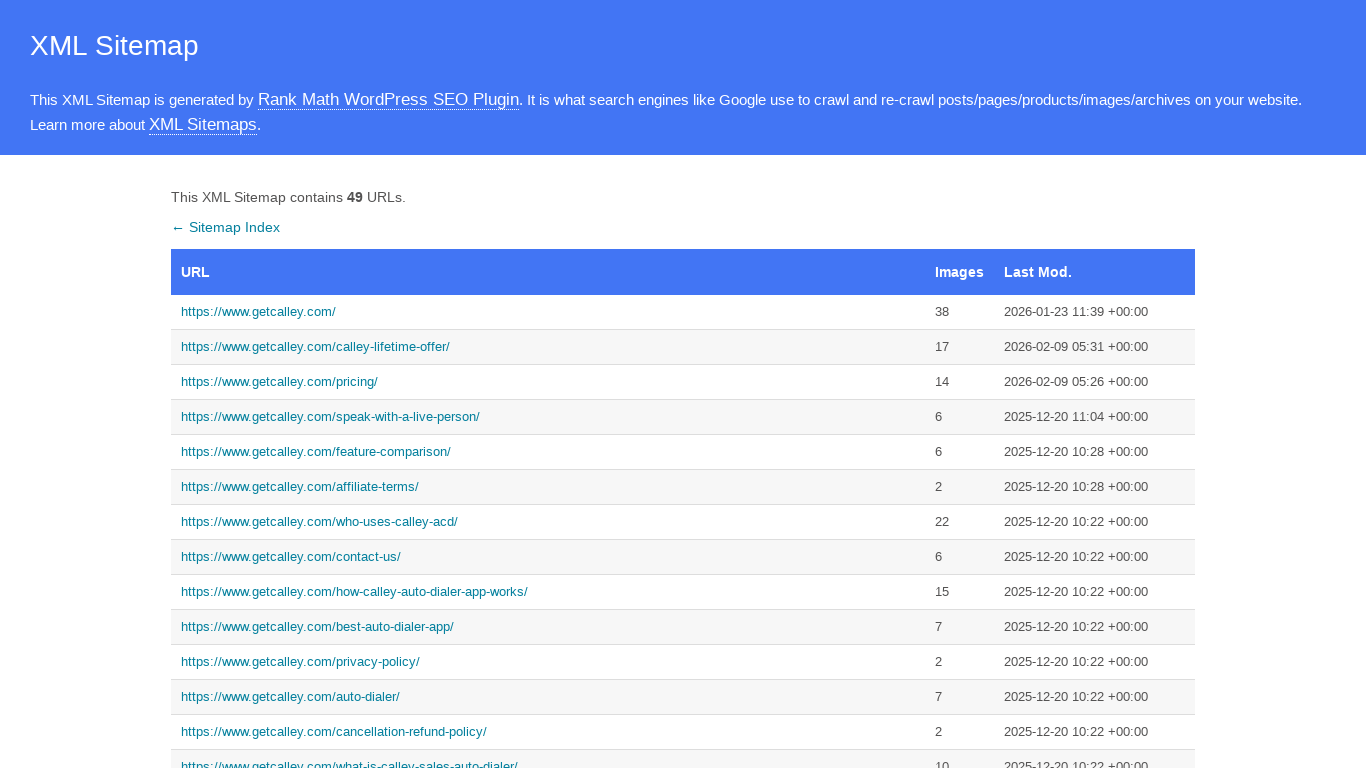

Set viewport size to 1536x864 pixels
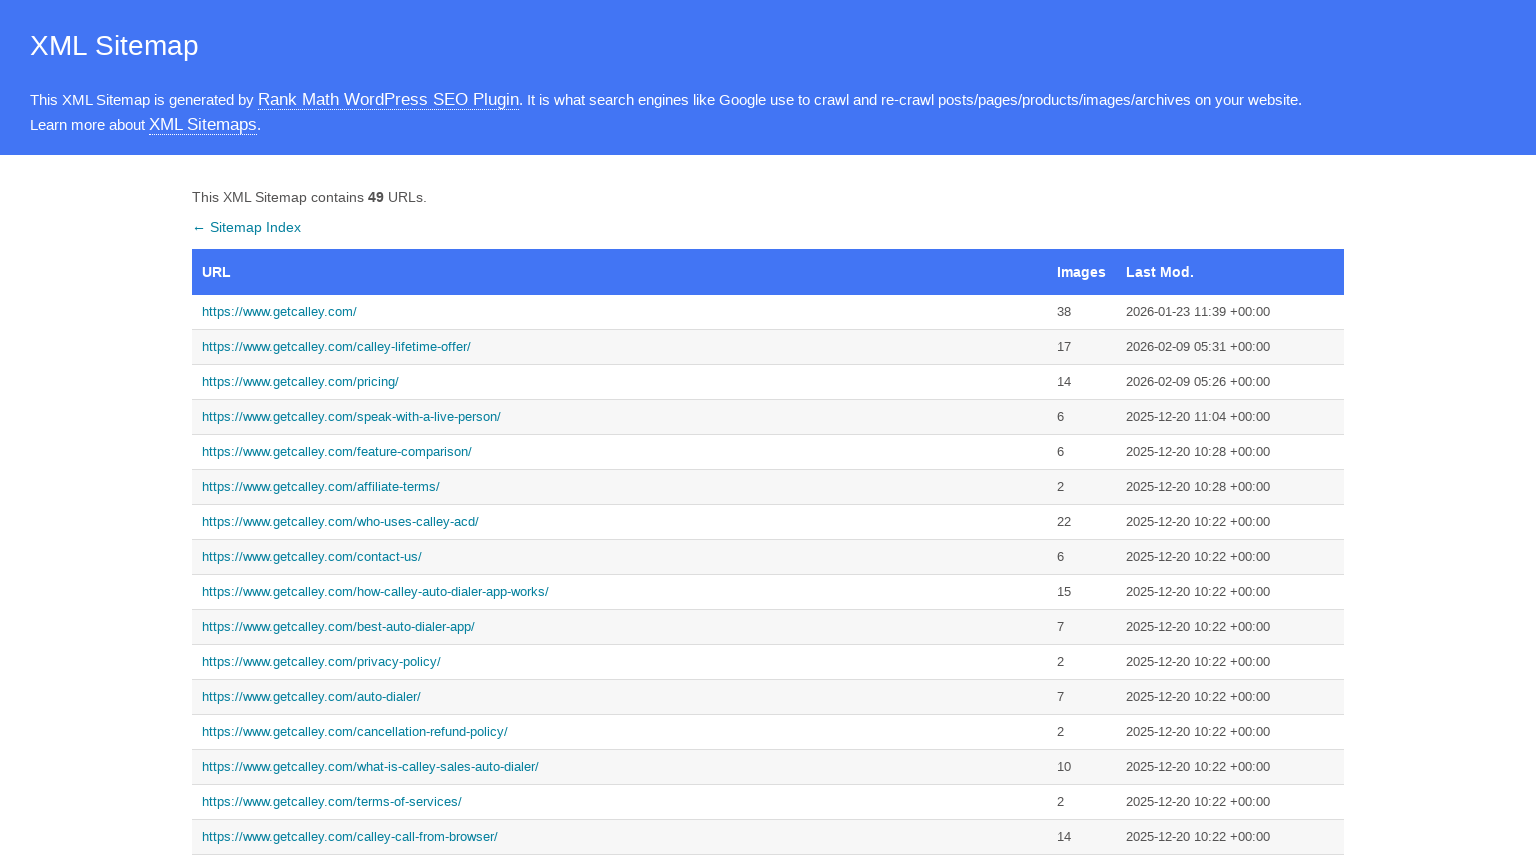

Waited for page to adjust to 1536x864 resolution
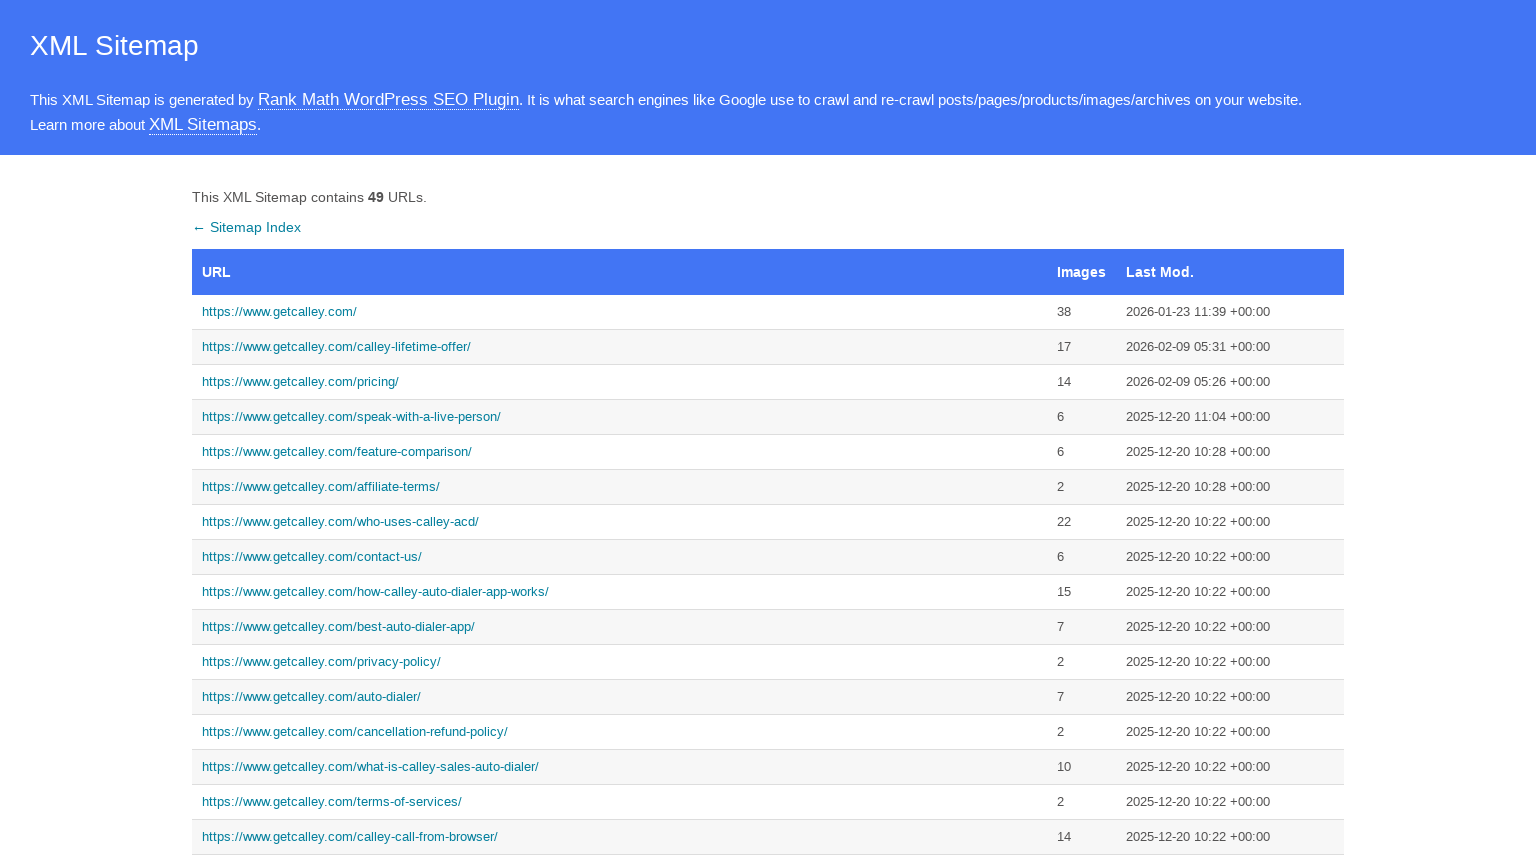

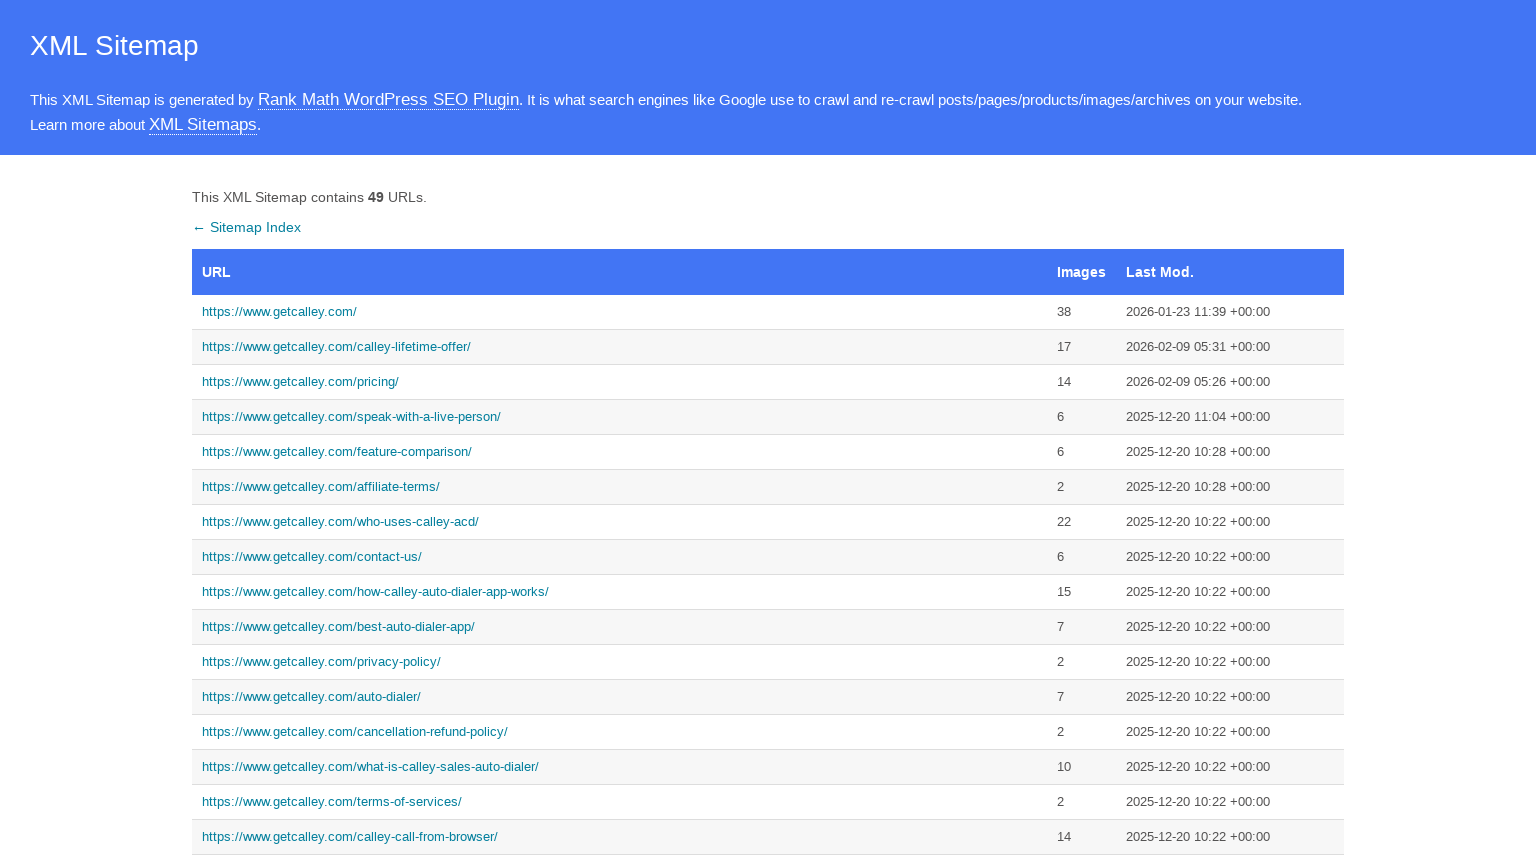